Tests calculator 7*7=49 using button clicks

Starting URL: http://mhunterak.github.io/calc.html

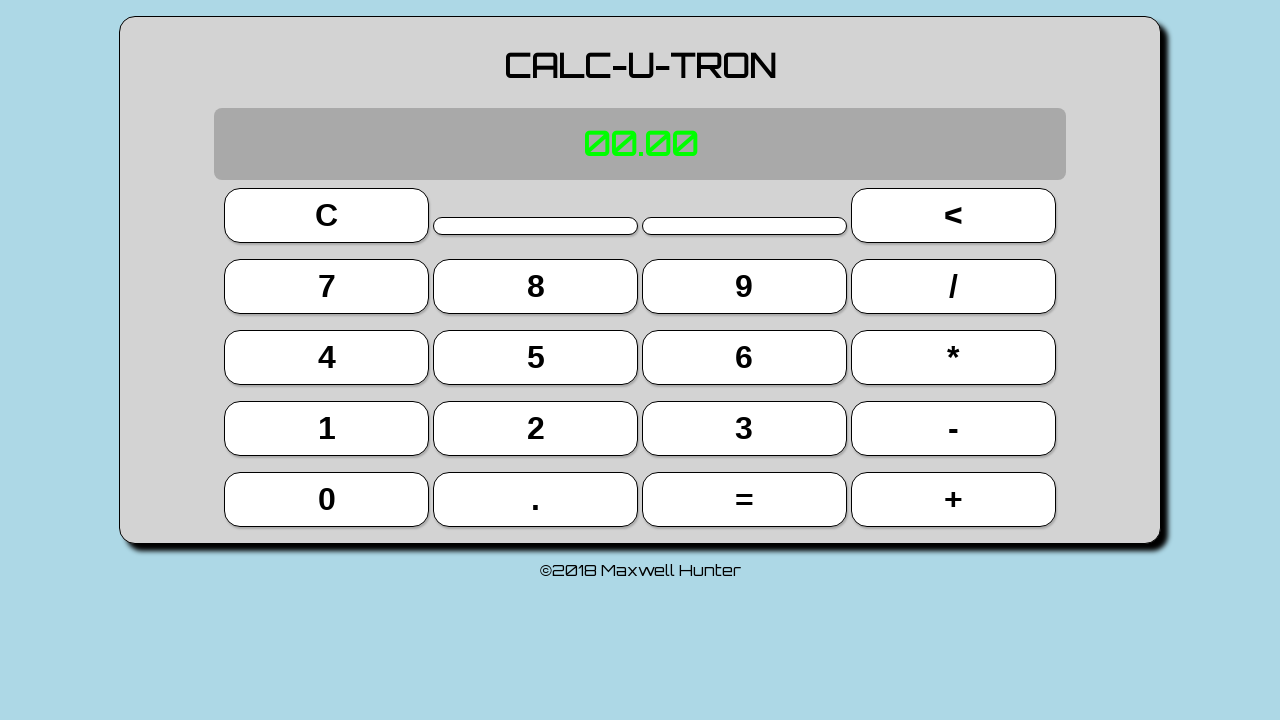

Navigated to calculator URL
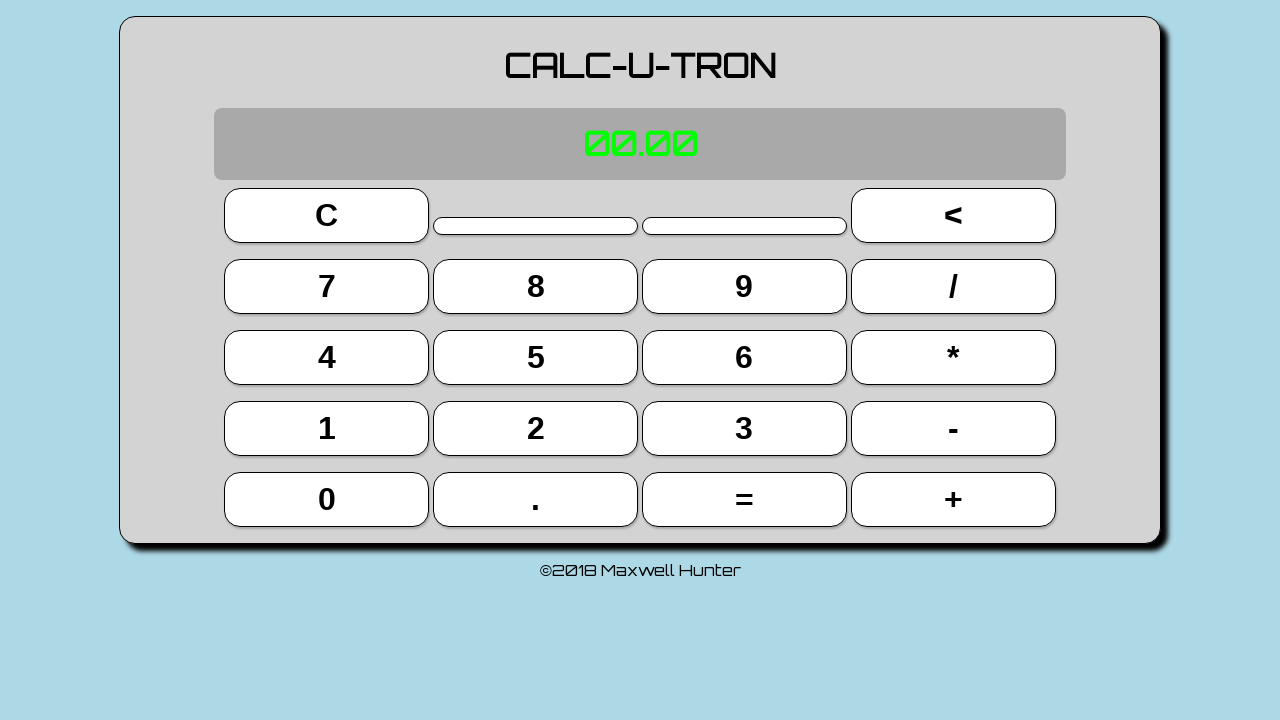

Located button 7 (4th button)
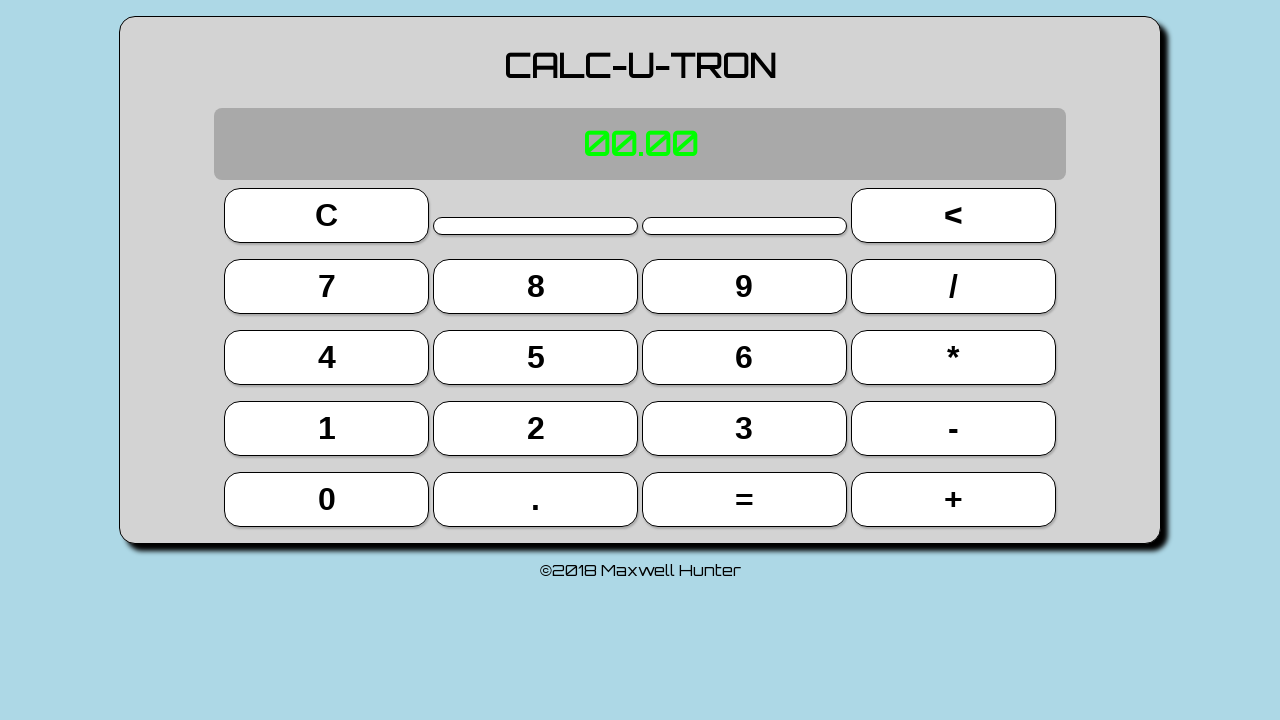

Located multiply button (11th button)
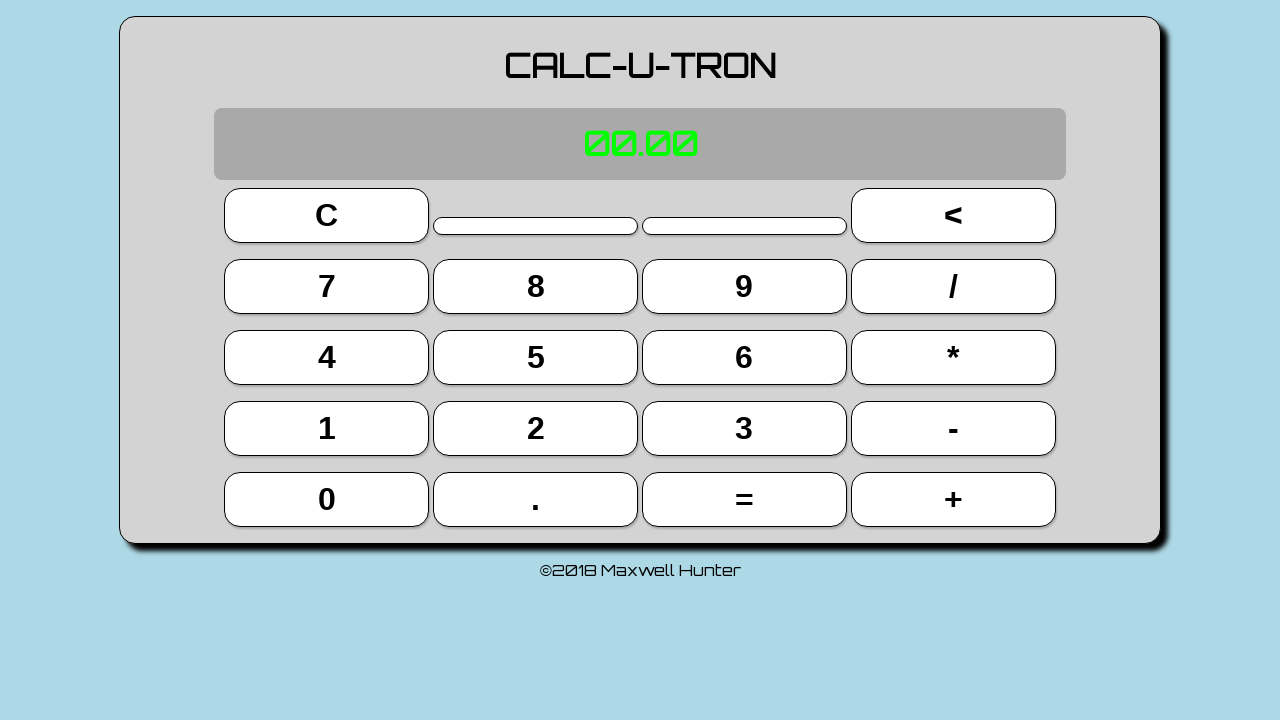

Located equals button (18th button)
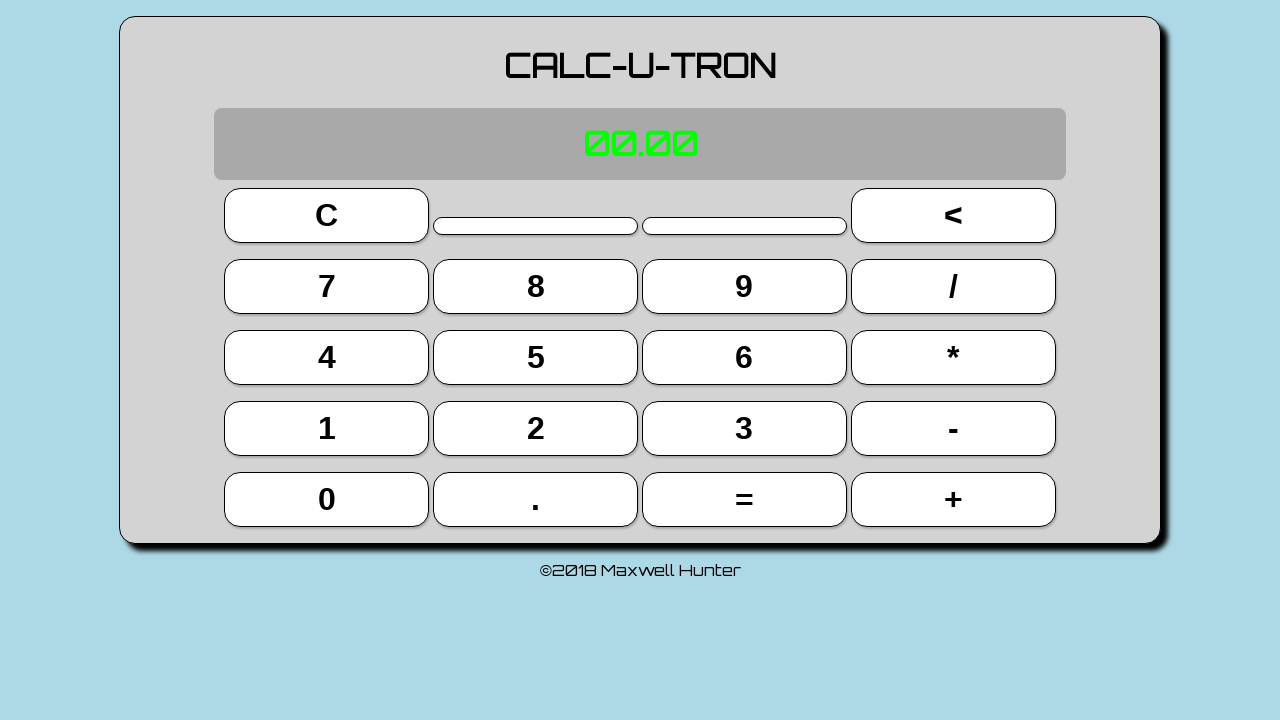

Clicked button 7 at (327, 286) on button >> nth=4
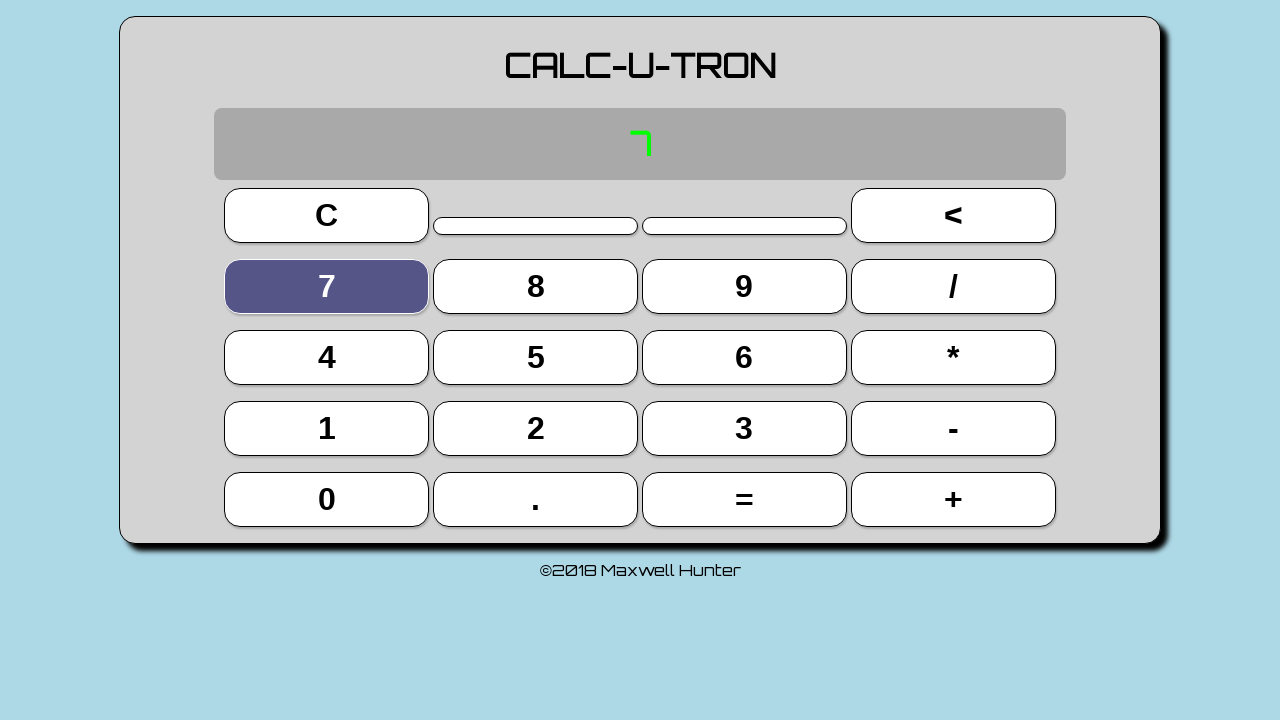

Clicked multiply button at (953, 357) on button >> nth=11
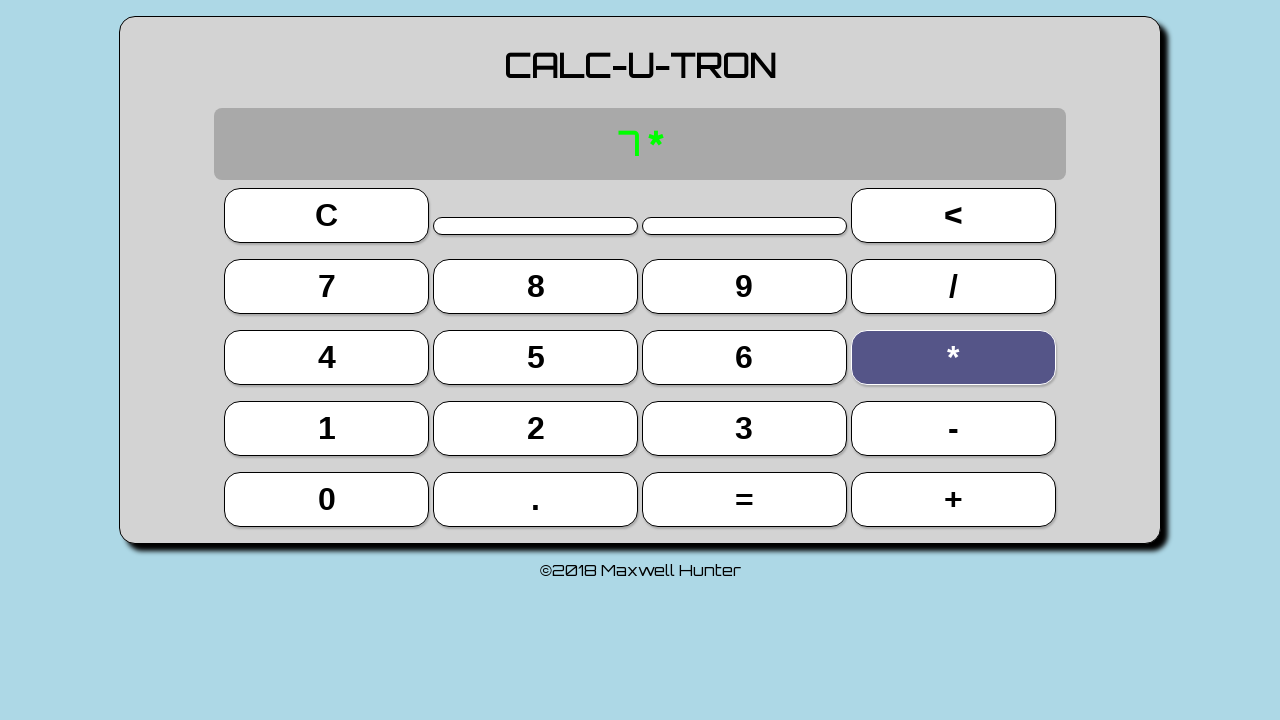

Clicked button 7 again at (327, 286) on button >> nth=4
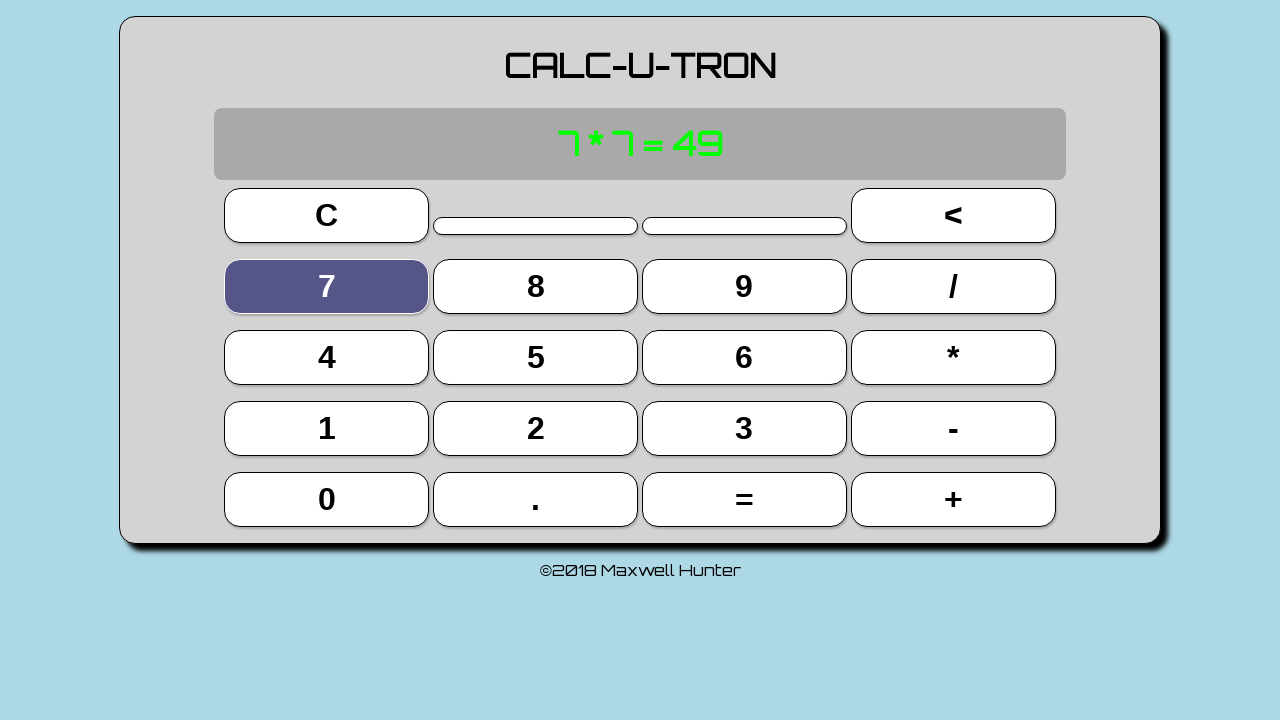

Clicked equals button to calculate result at (744, 499) on button >> nth=18
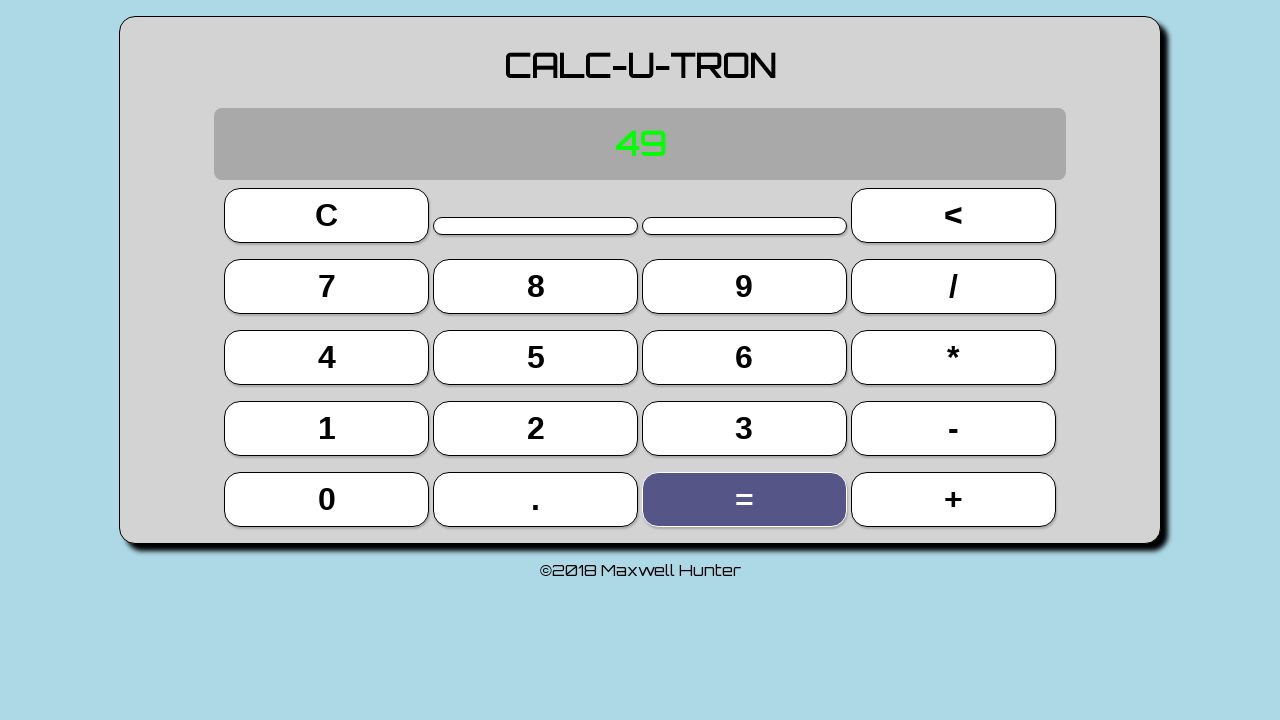

Located display element
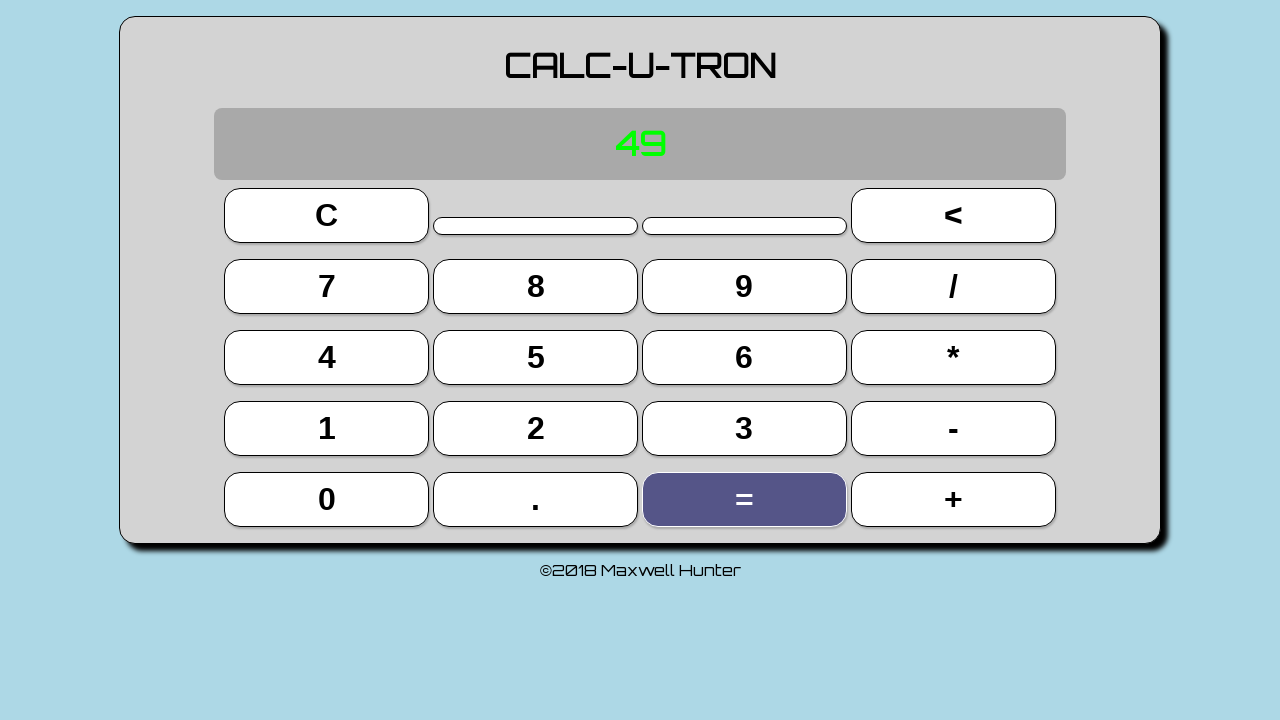

Verified that 7 * 7 = 49 displays correctly
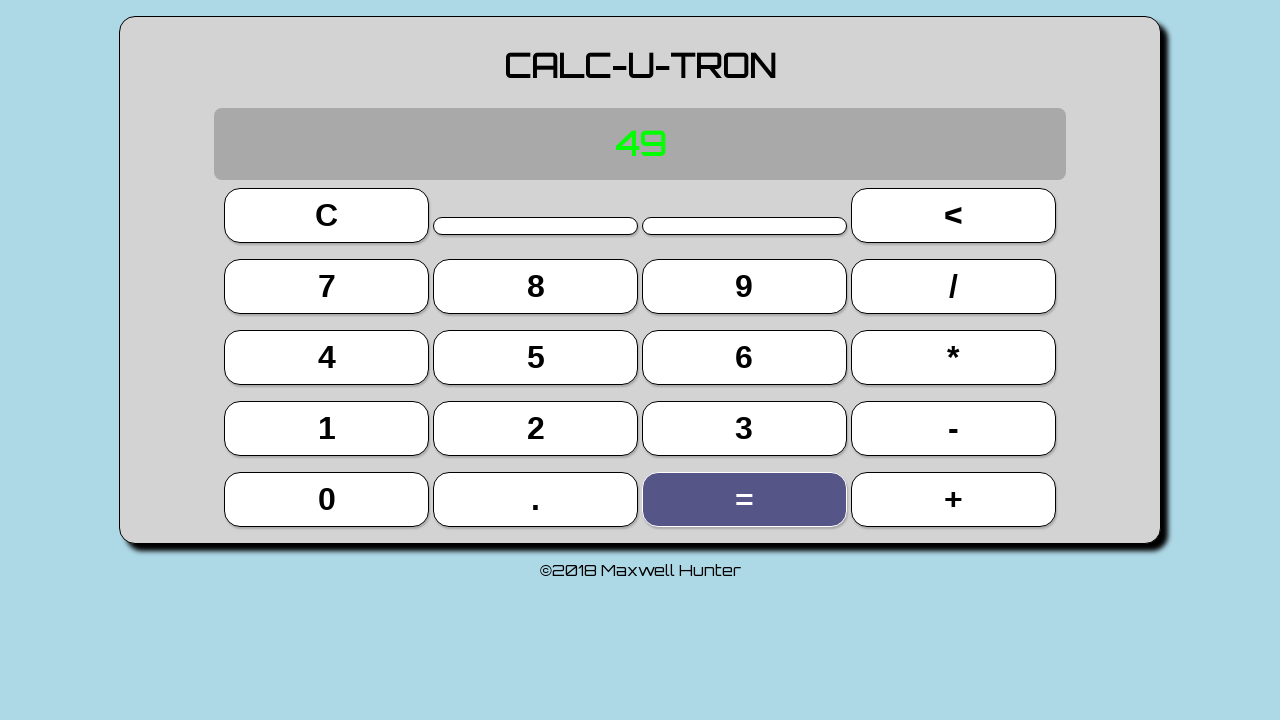

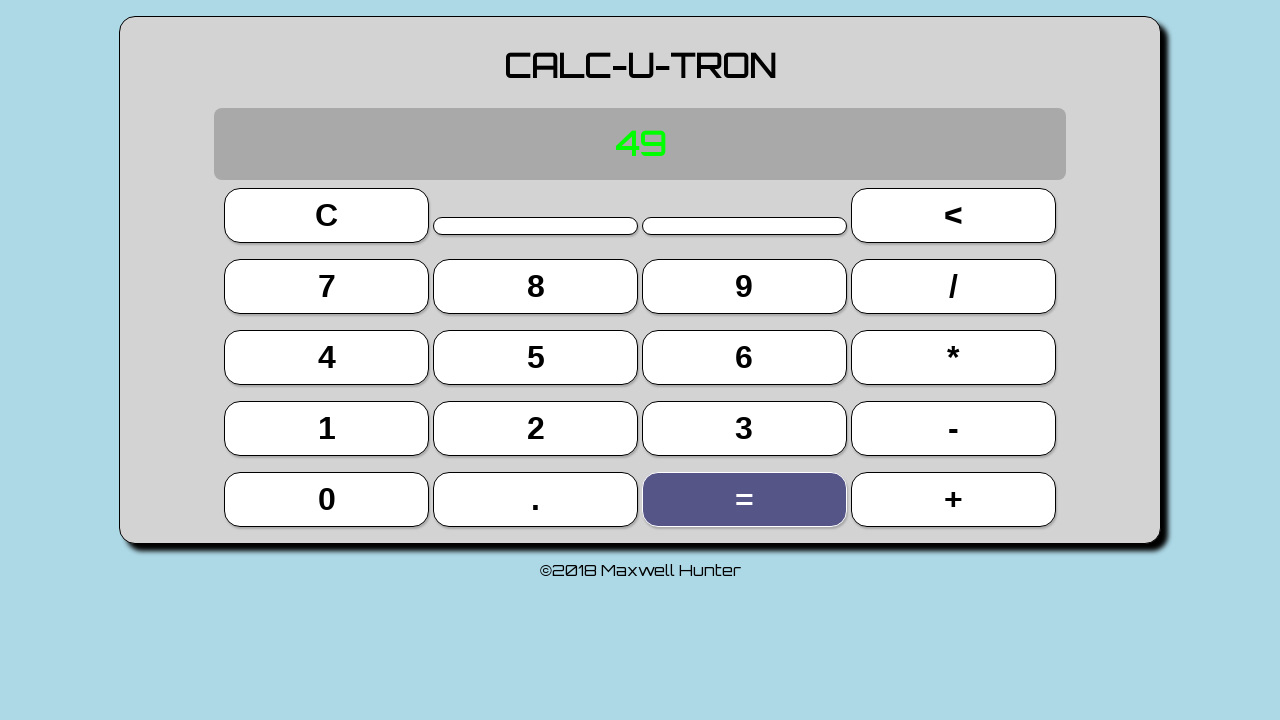